Tests mouse hover functionality by hovering over a "Mouse Hover" element to reveal a dropdown menu, then clicking the "Reload" link from the submenu.

Starting URL: https://rahulshettyacademy.com/AutomationPractice/

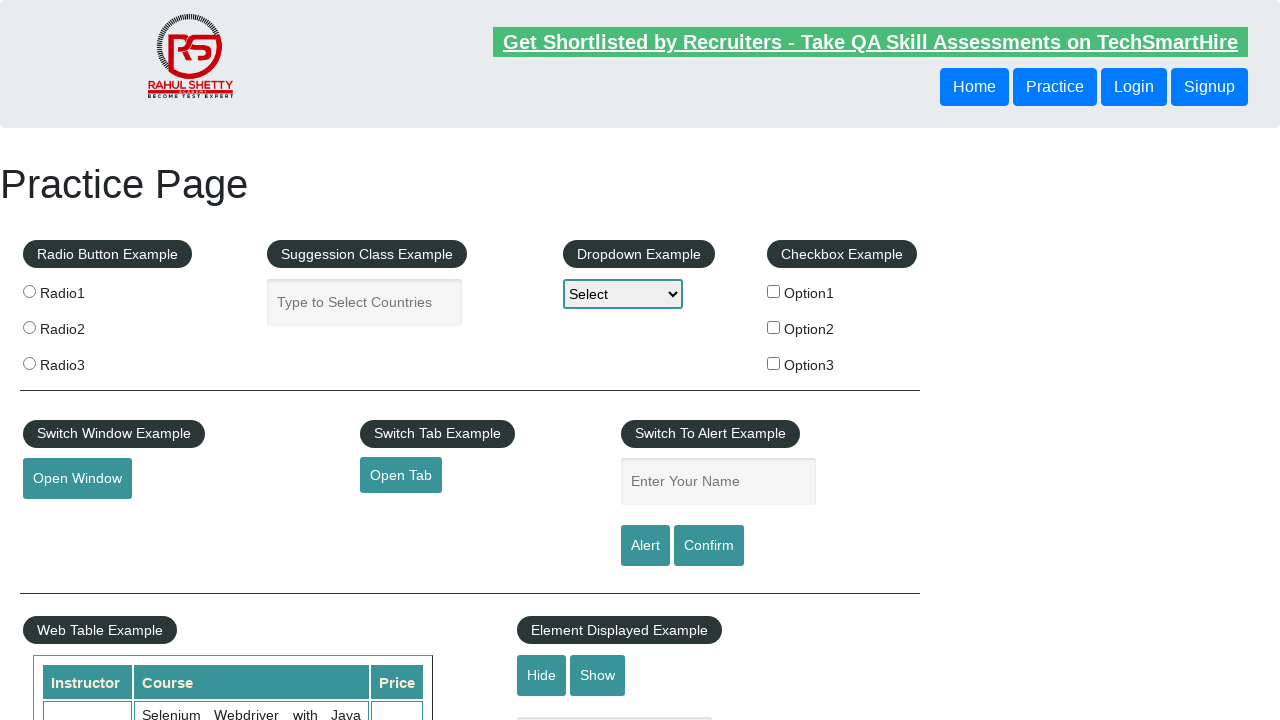

Hovered over the 'Mouse Hover' element to reveal dropdown menu at (83, 361) on #mousehover
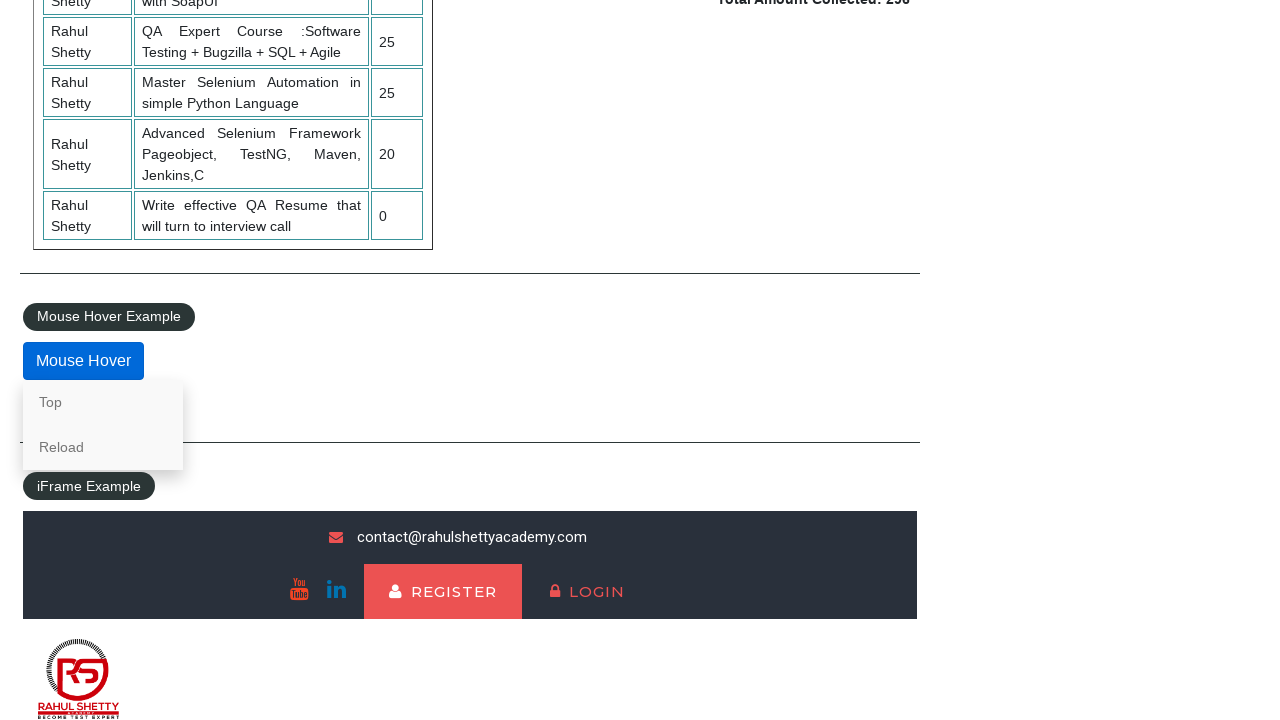

Submenu dropdown became visible after hover
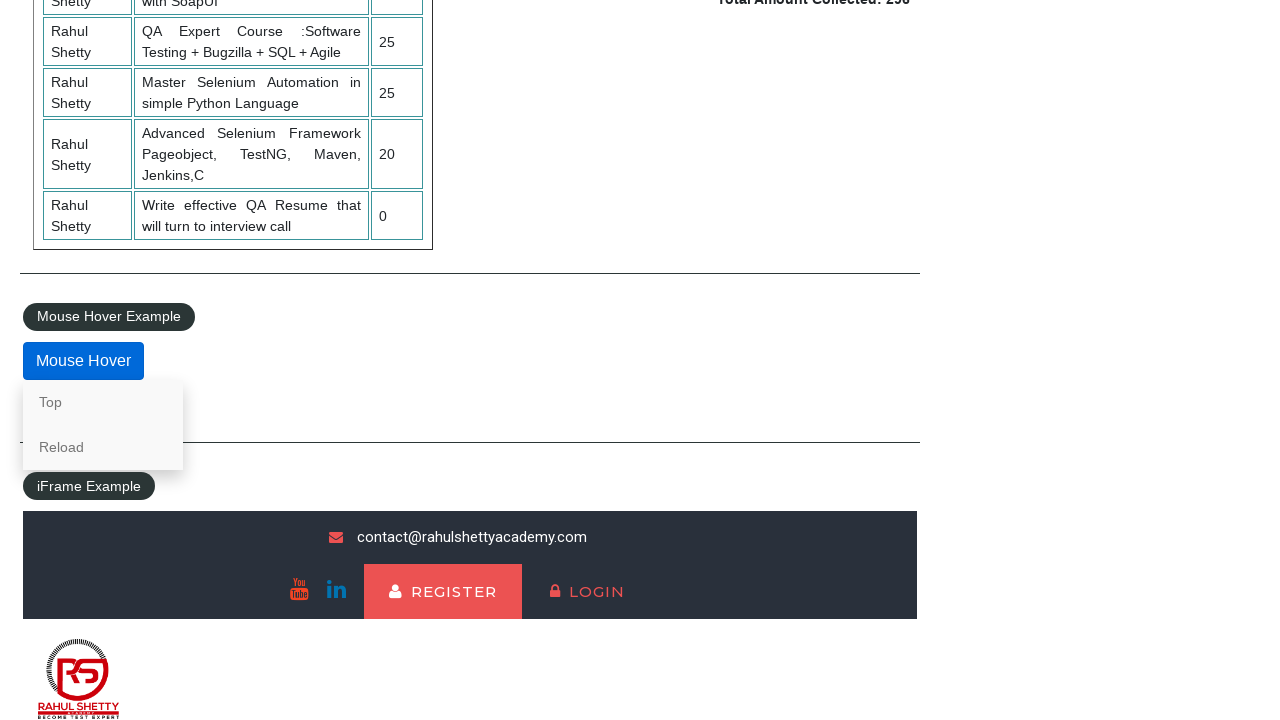

Hovered over the 'Reload' link in the submenu at (103, 447) on text=Reload
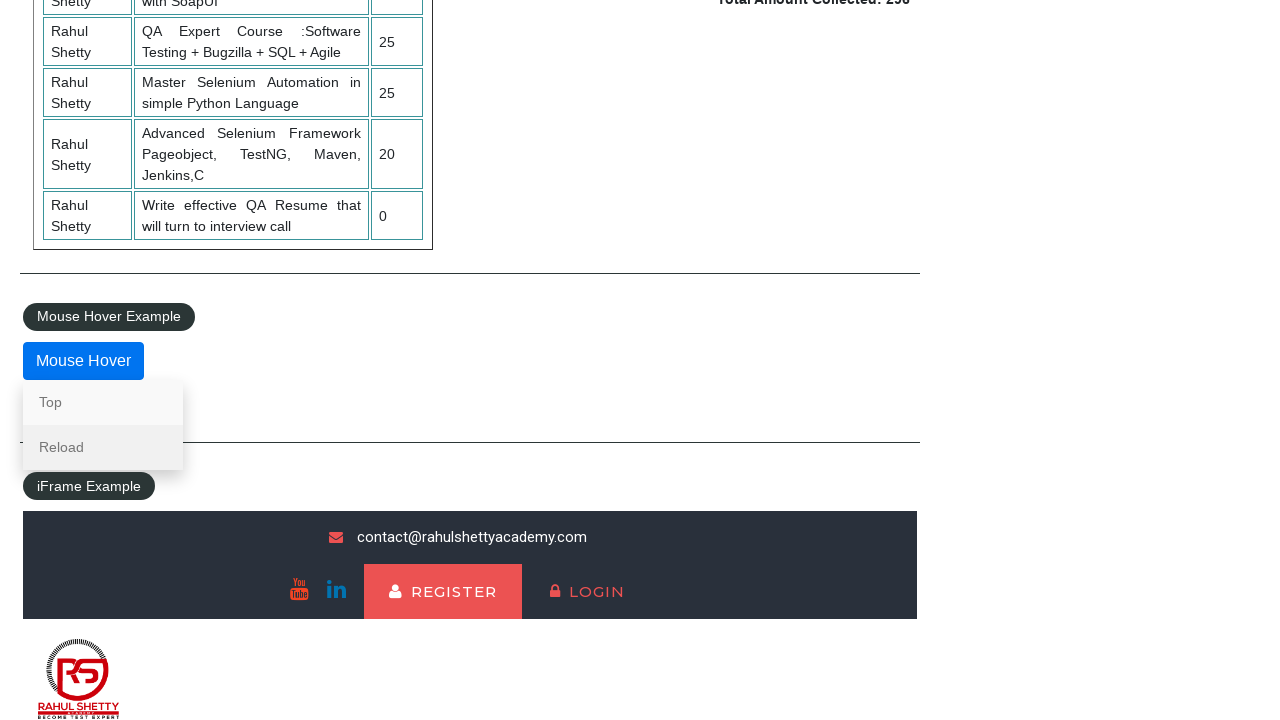

Clicked the 'Reload' link from the submenu at (103, 447) on text=Reload
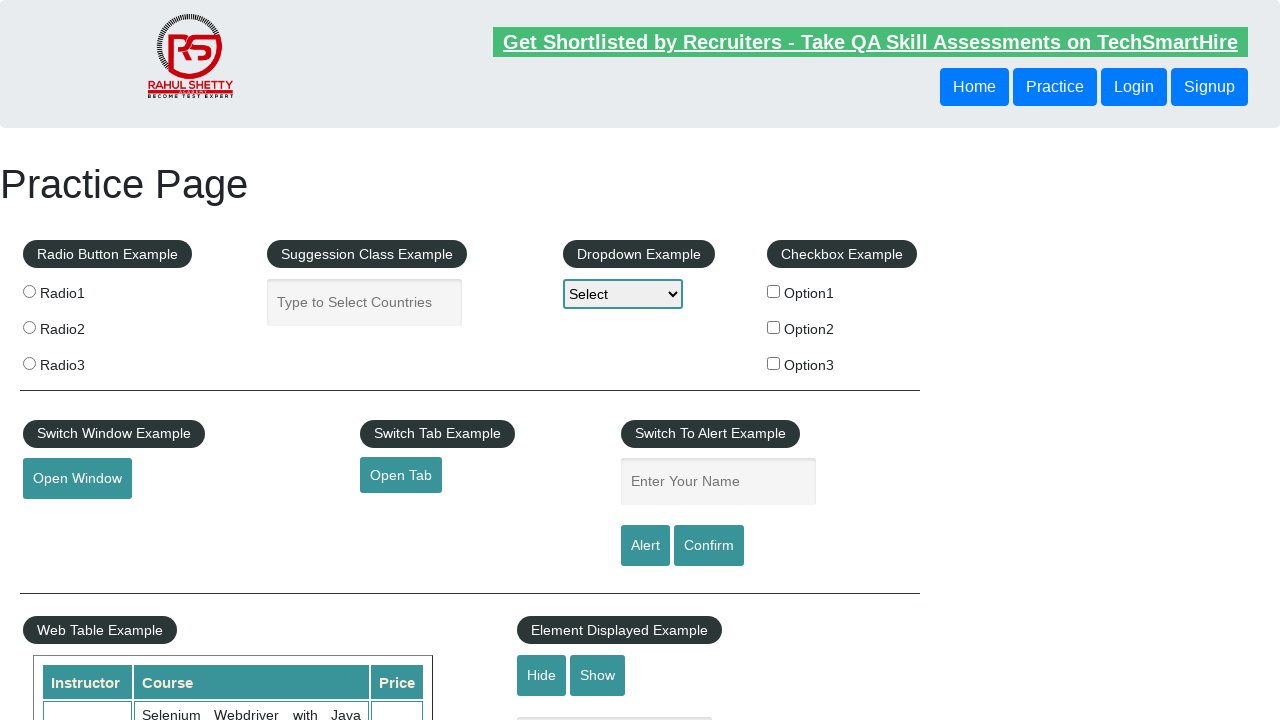

Page reloaded and load state completed
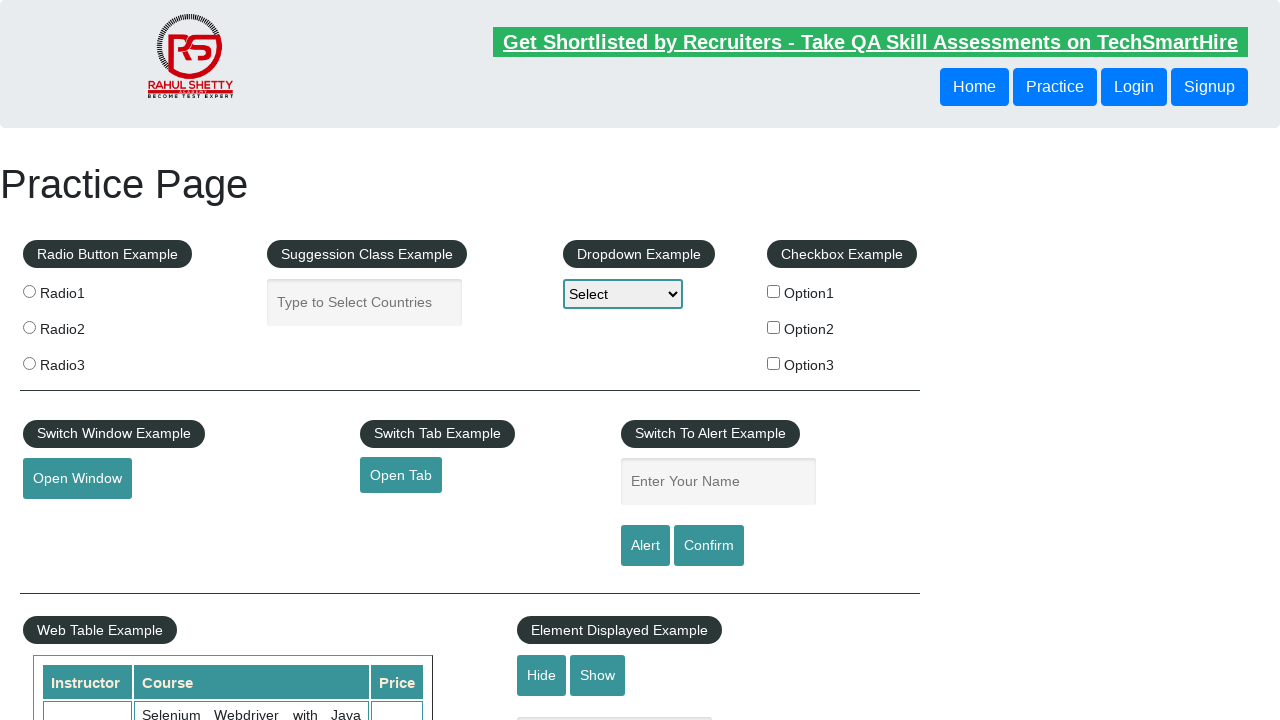

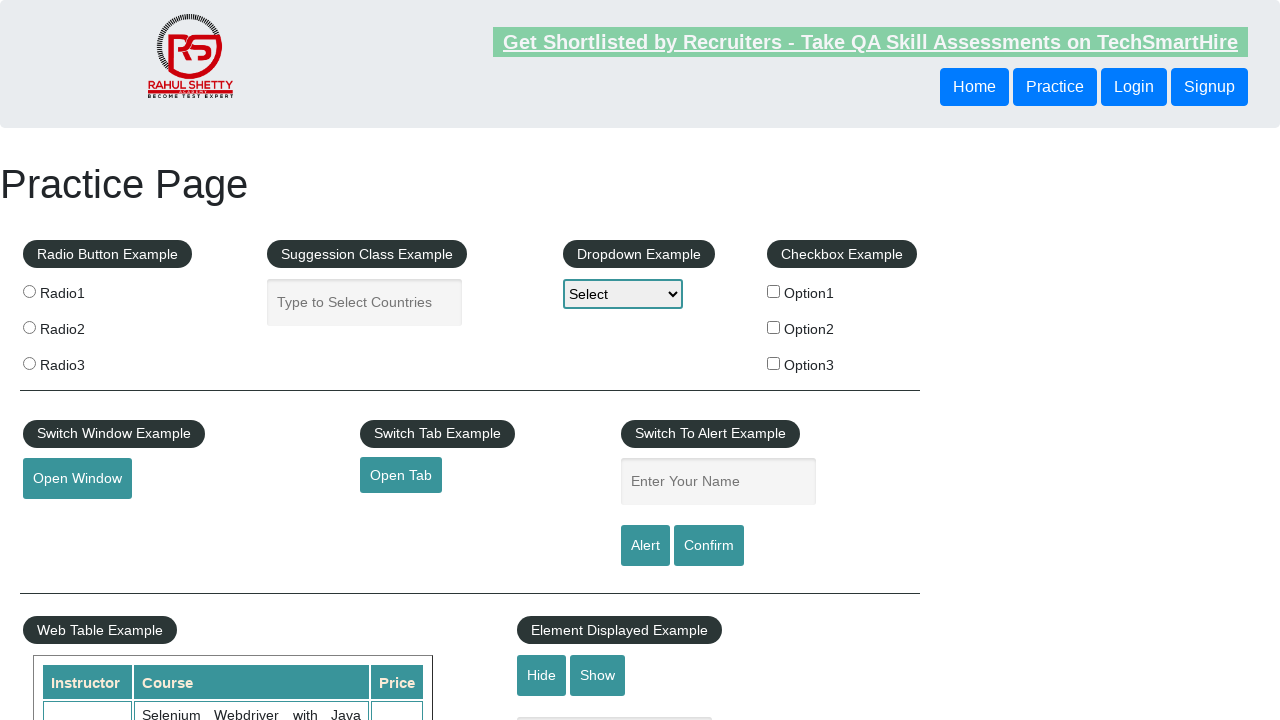